Tests clicking the "Get started" link and verifies navigation to the intro page

Starting URL: https://playwright.dev/

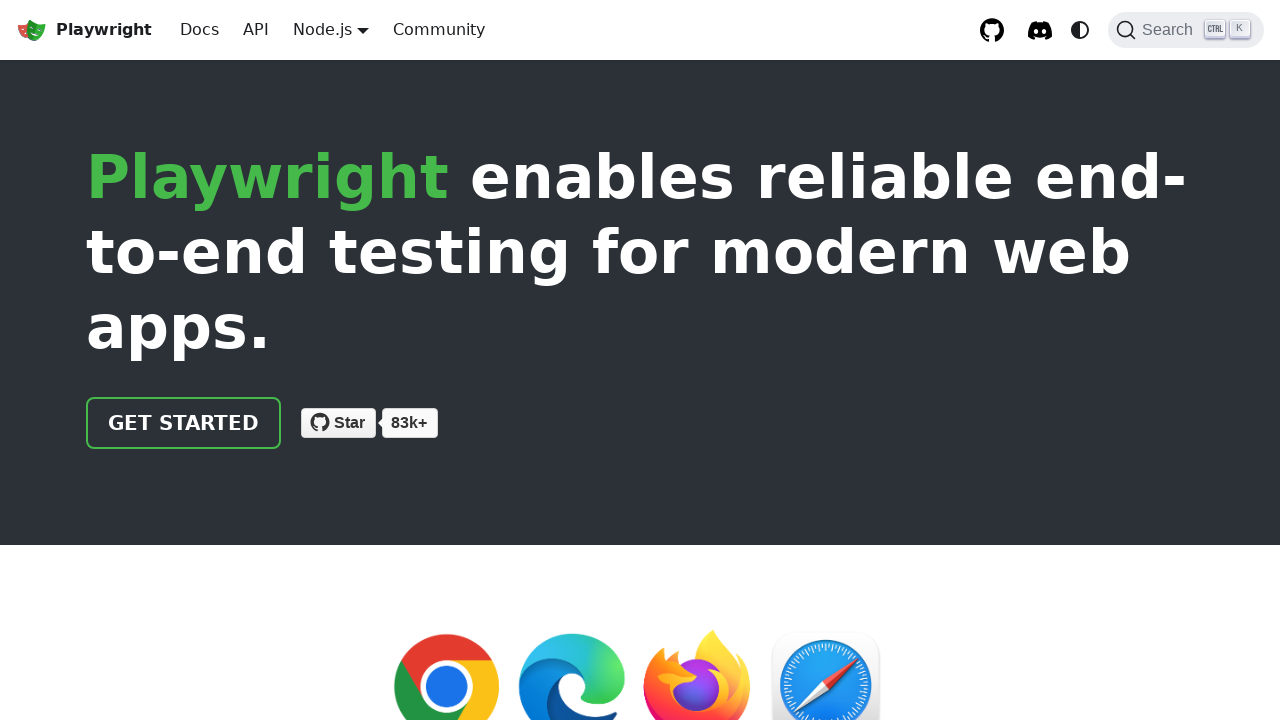

Clicked 'Get started' link at (184, 423) on internal:role=link[name="Get started"i]
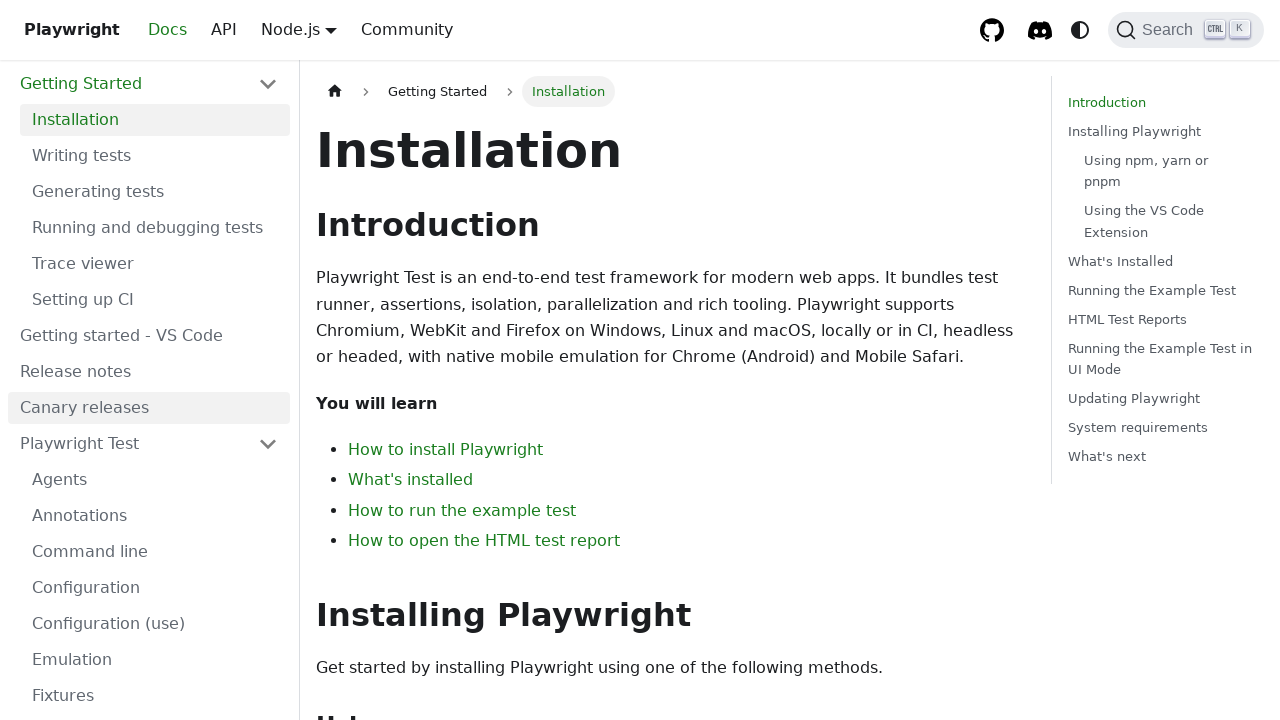

Verified navigation to intro page (URL contains 'intro')
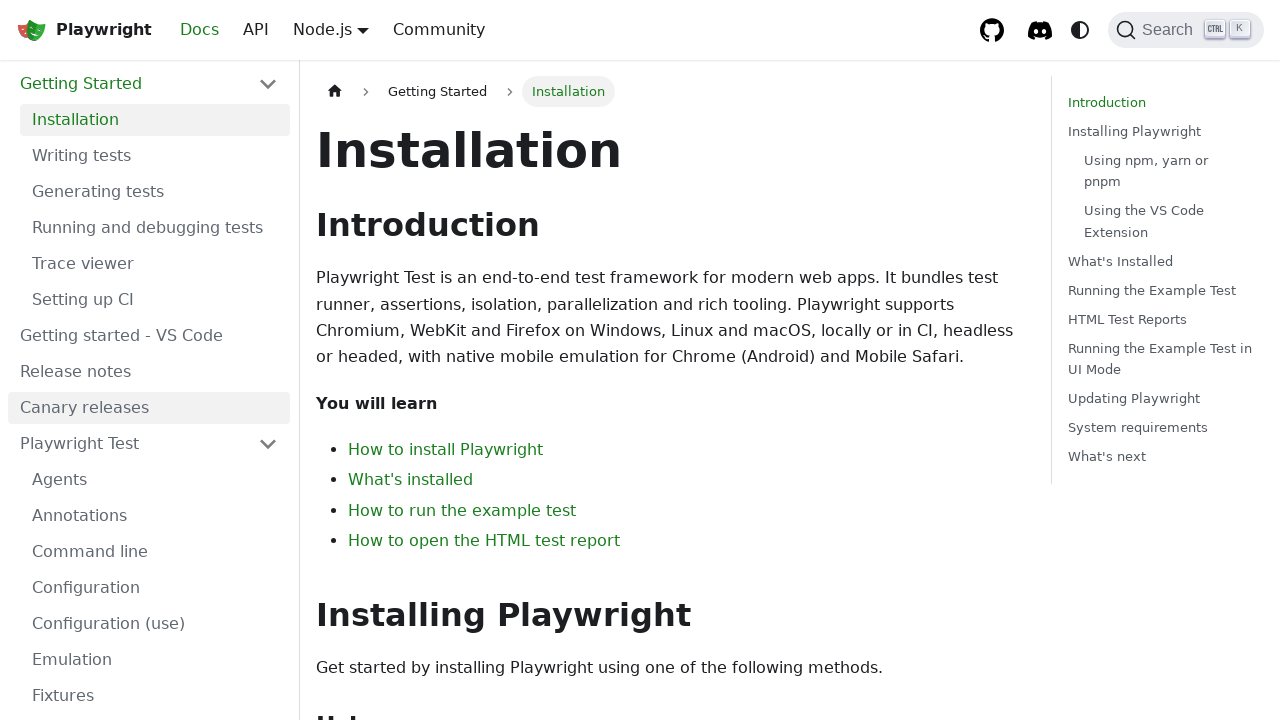

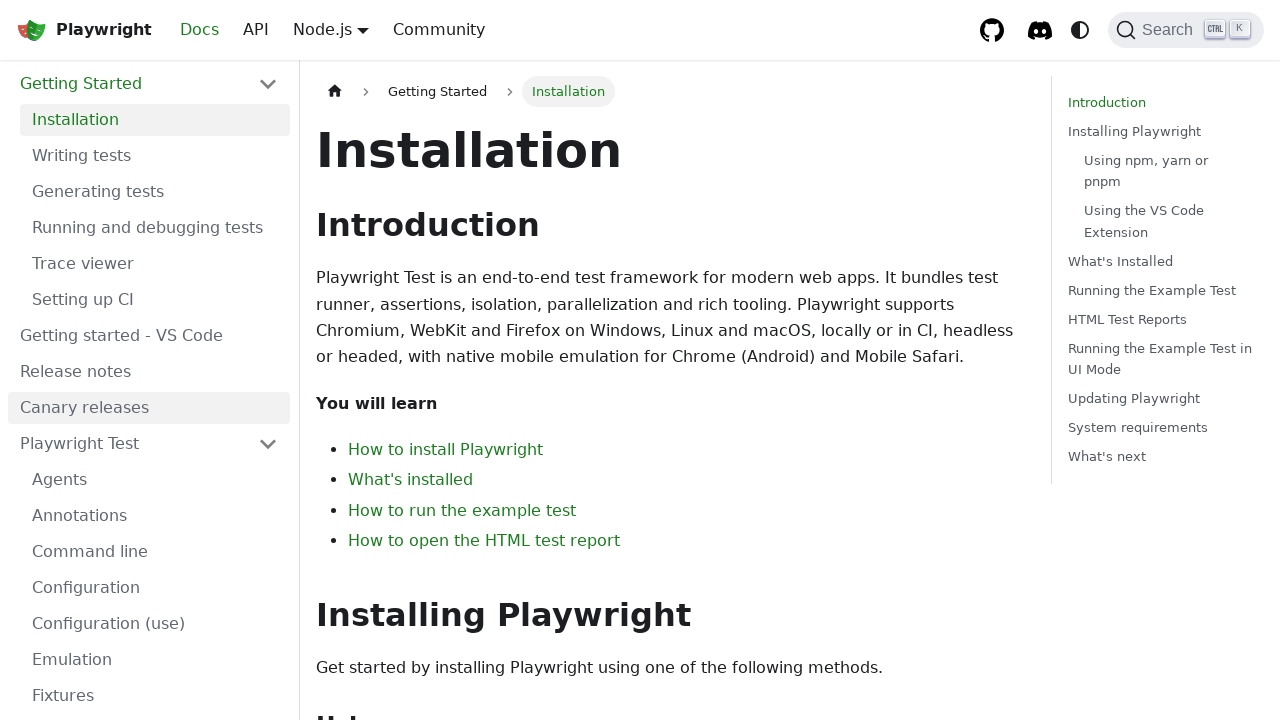